Tests window handle switching by clicking a link that opens a new window, then switching to the new window and verifying the page content

Starting URL: https://the-internet.herokuapp.com/windows

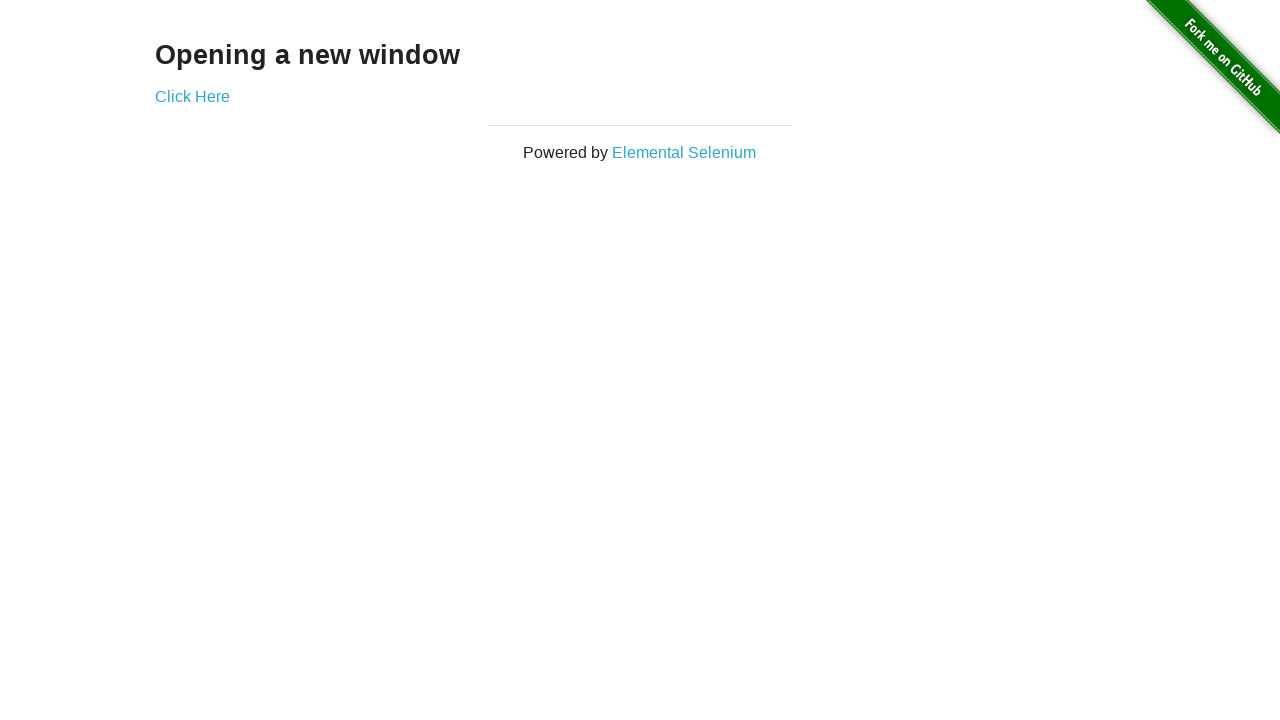

Clicked 'Click Here' link to open new window at (192, 96) on text=Click Here
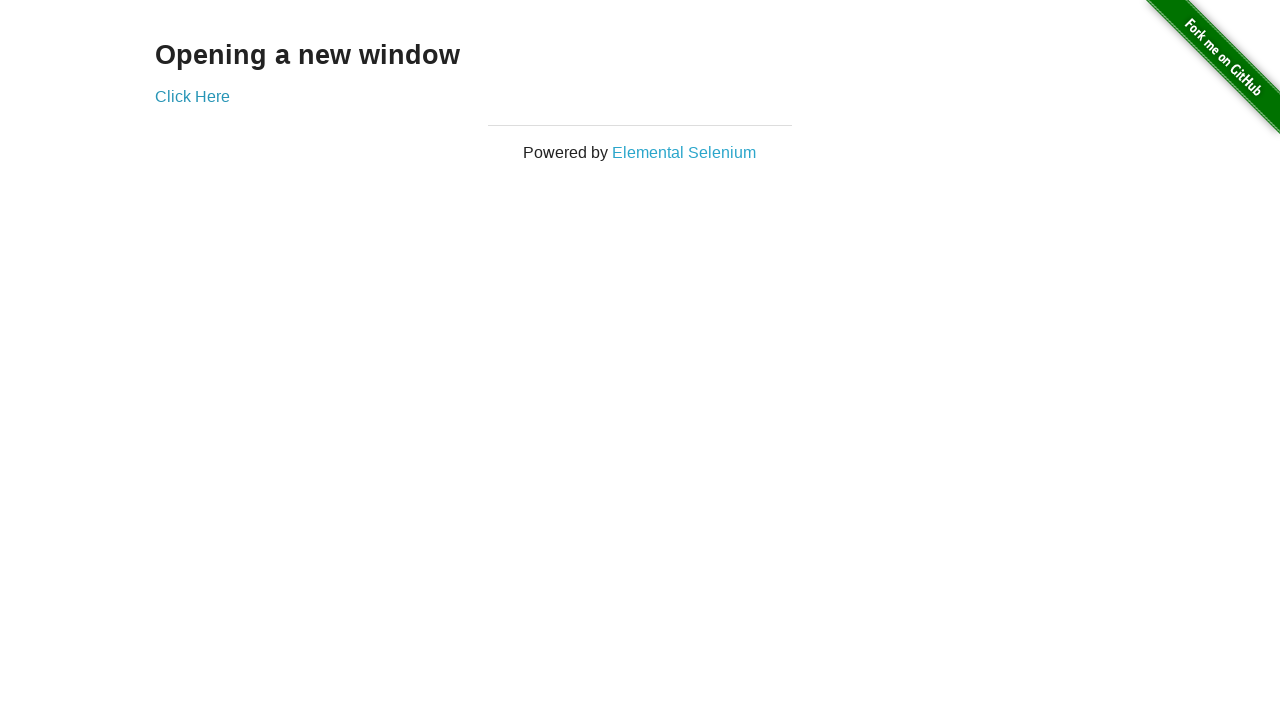

Retrieved new window page object
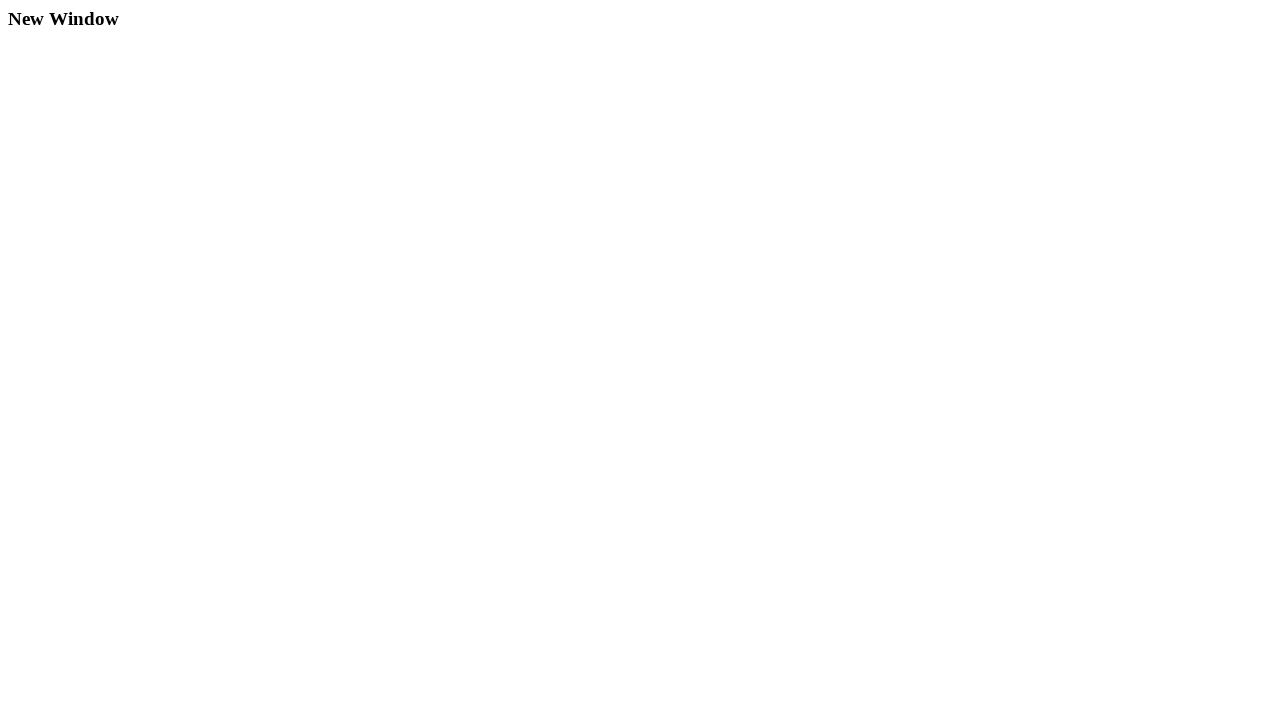

New window finished loading
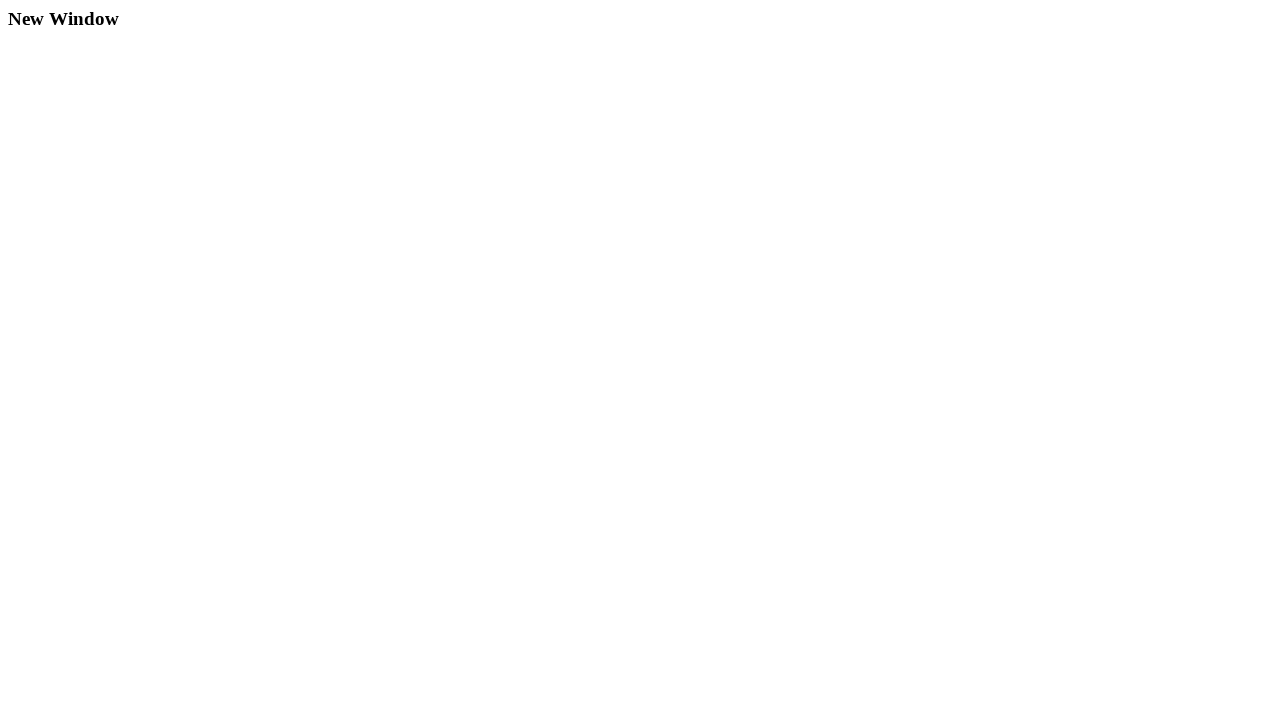

Located h3 title element on new window
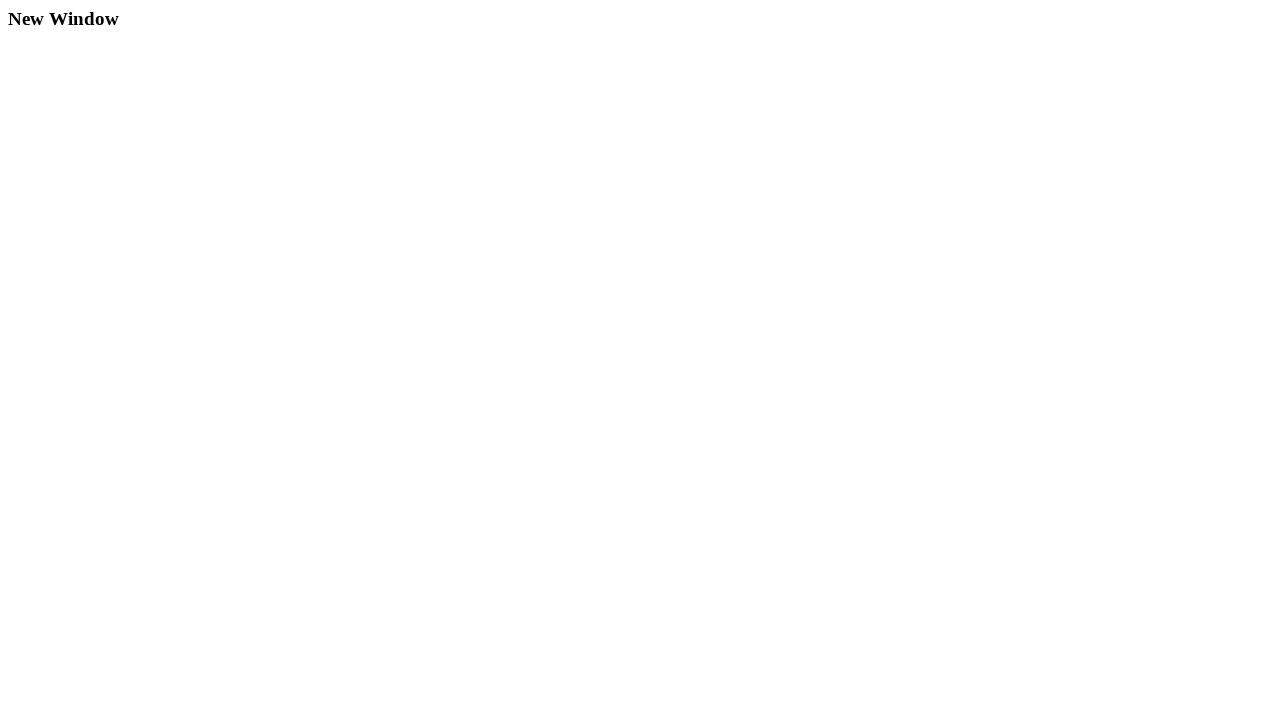

h3 title element is visible and ready on new window
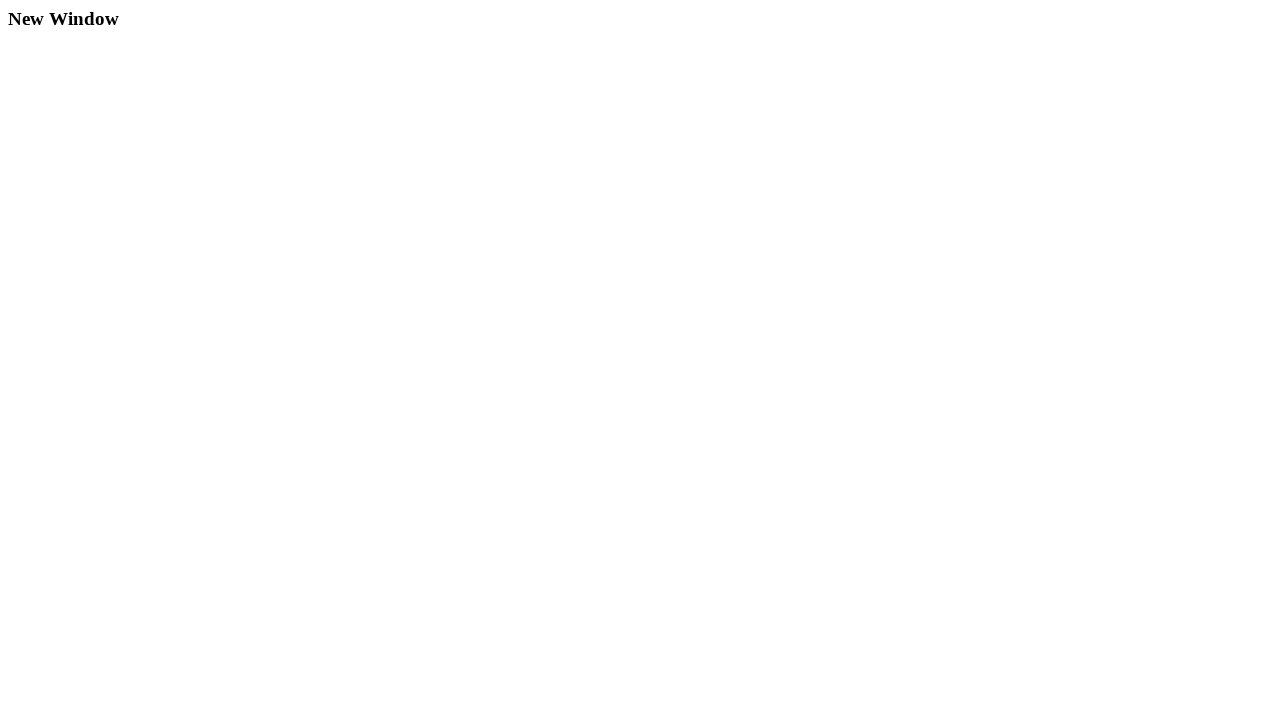

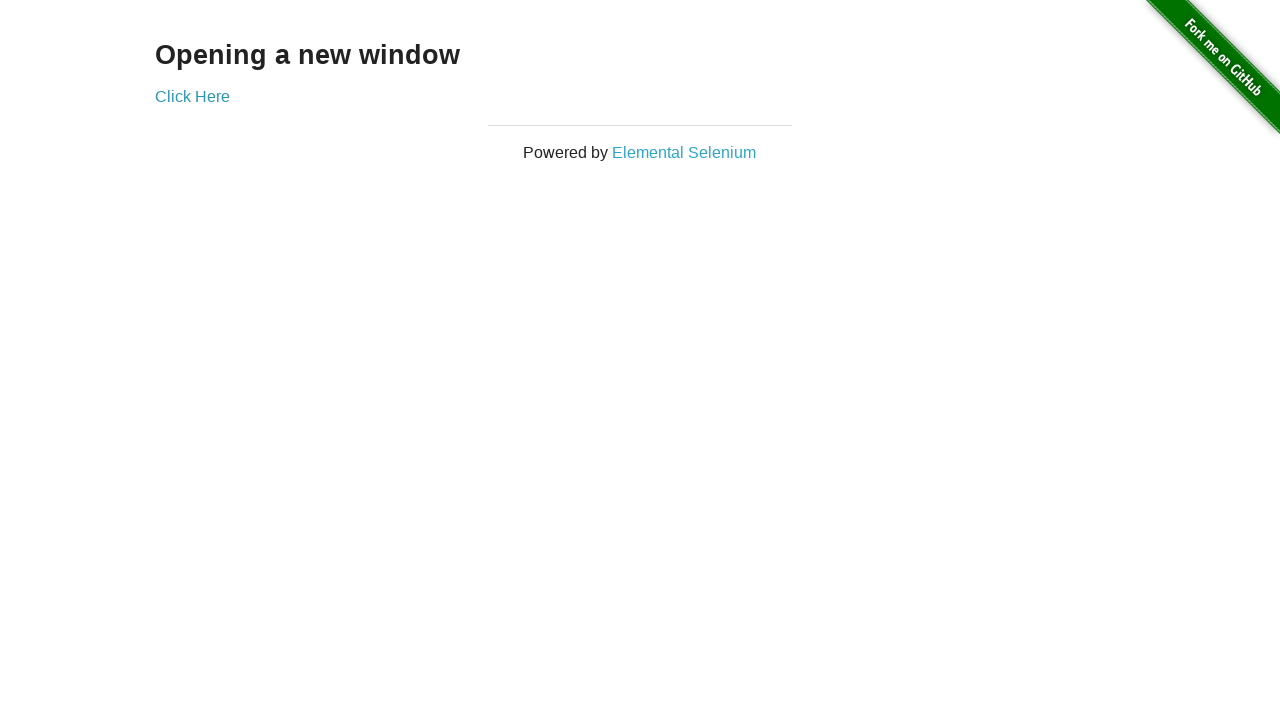